Navigates to httpbin.org via HTTP and verifies the page loads without automatic HTTPS redirect (testing default browser behavior)

Starting URL: http://httpbin.org/

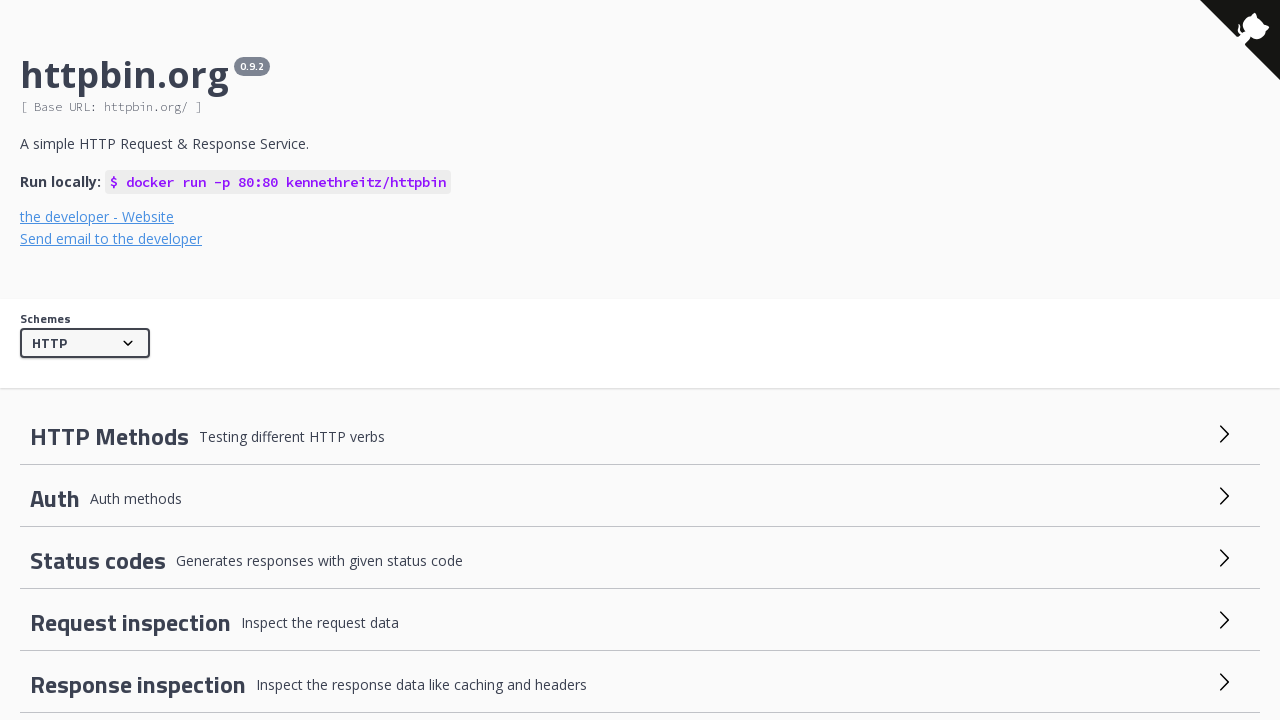

Navigated to http://httpbin.org/
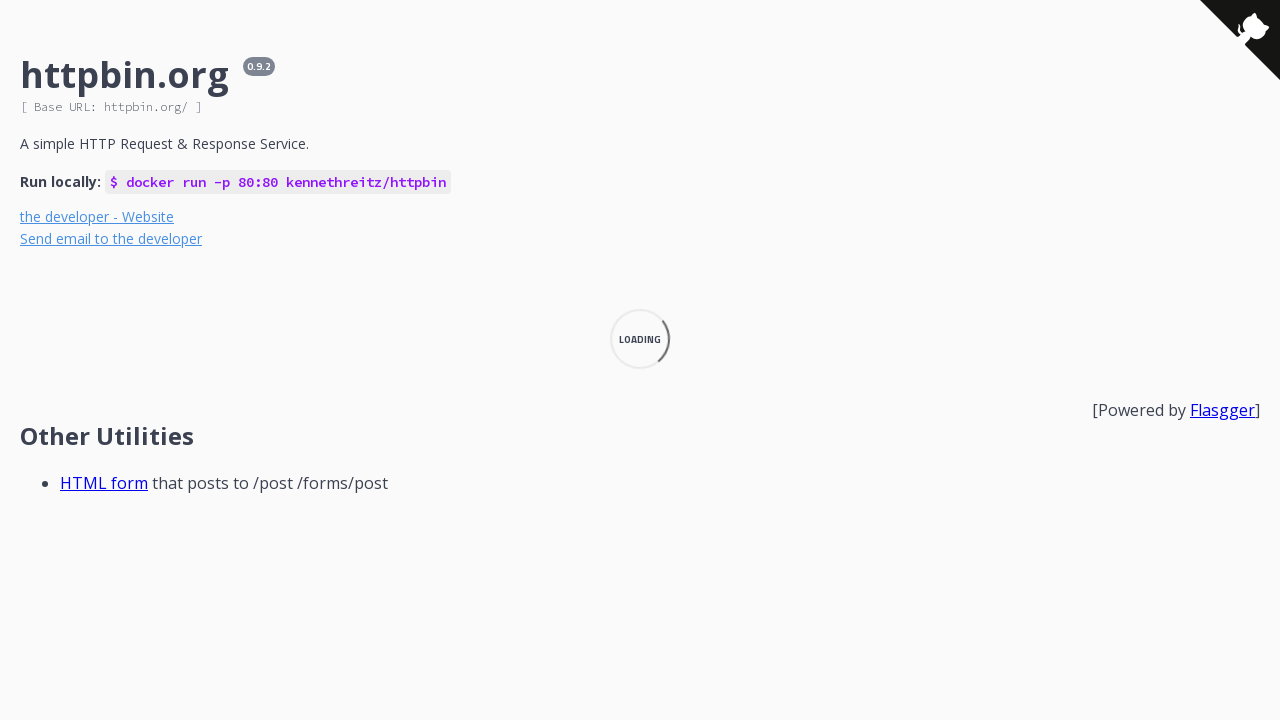

Page load state reached 'networkidle'
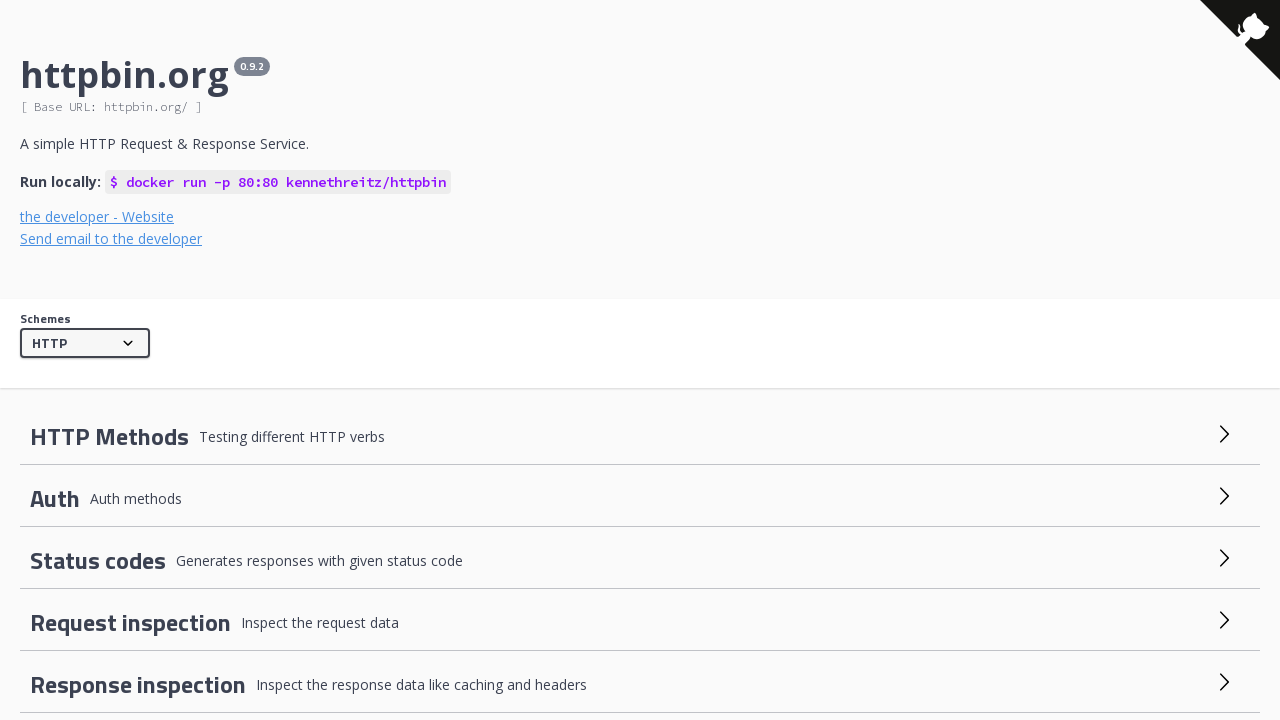

Retrieved current URL: http://httpbin.org/
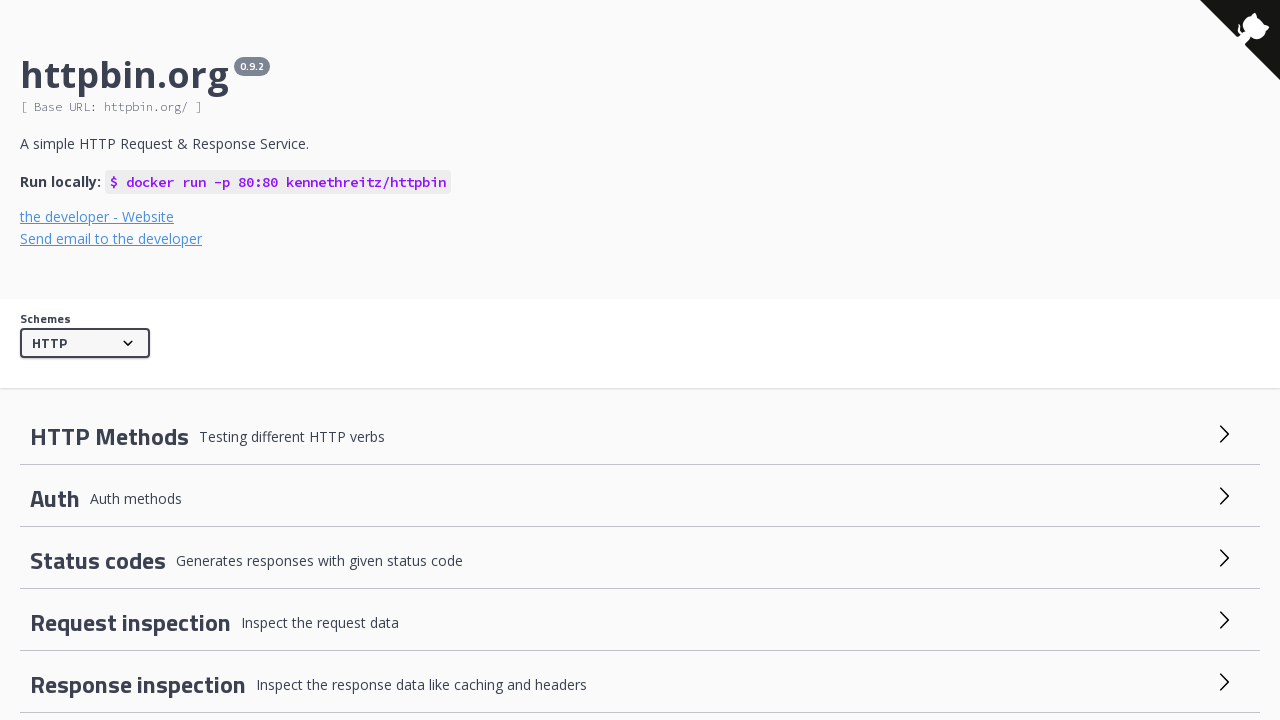

Verified that 'httpbin.org' is in the current URL (no automatic HTTPS redirect occurred)
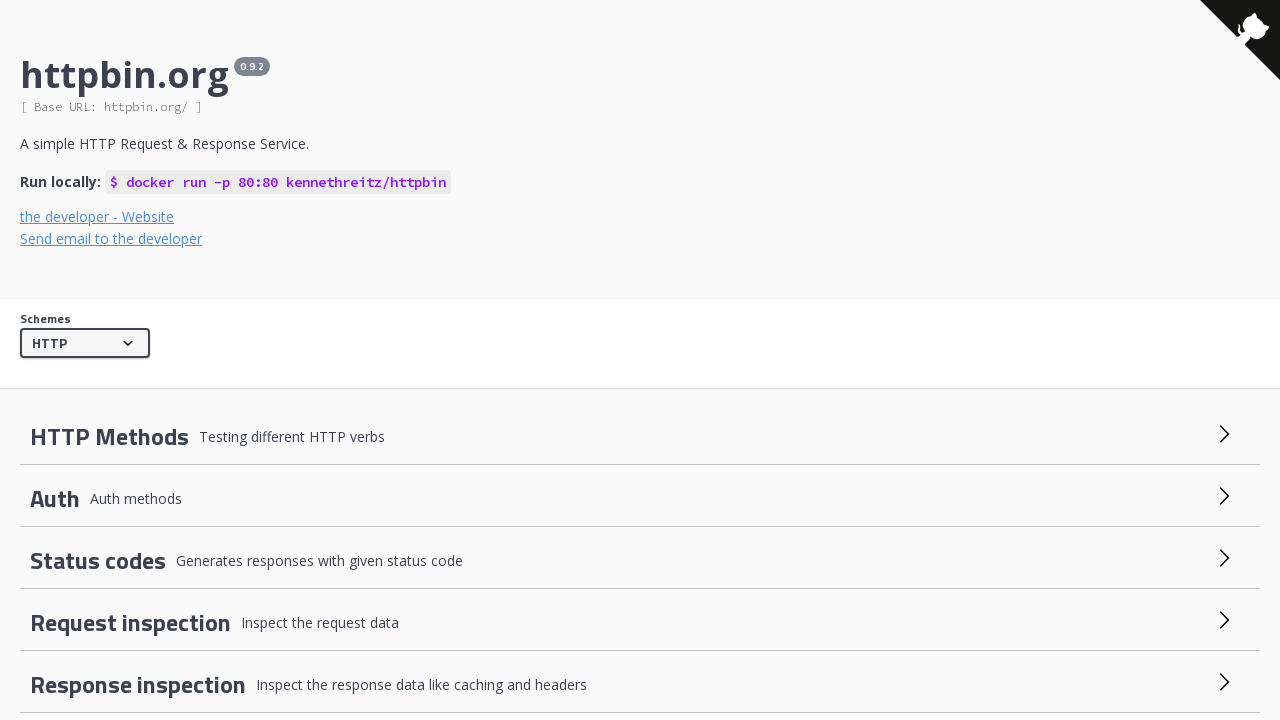

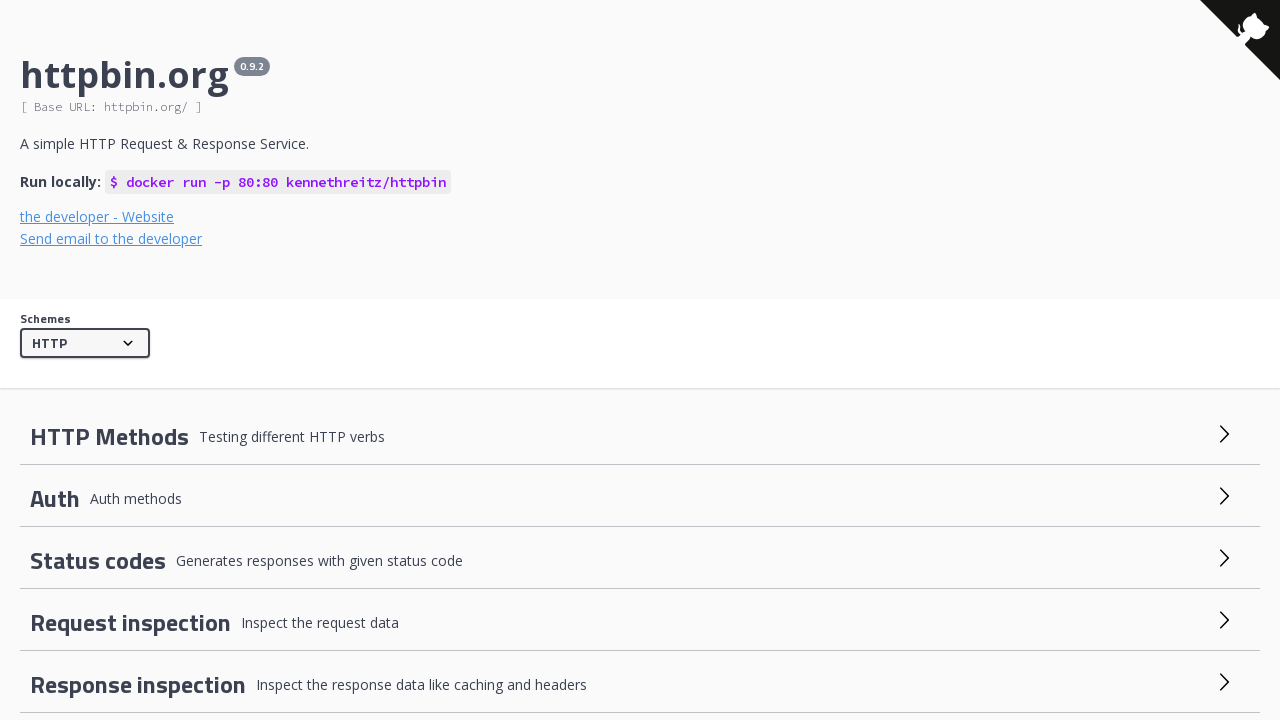